Tests closing an entry advertisement modal by waiting for the close button to appear and clicking it

Starting URL: https://the-internet.herokuapp.com/entry_ad

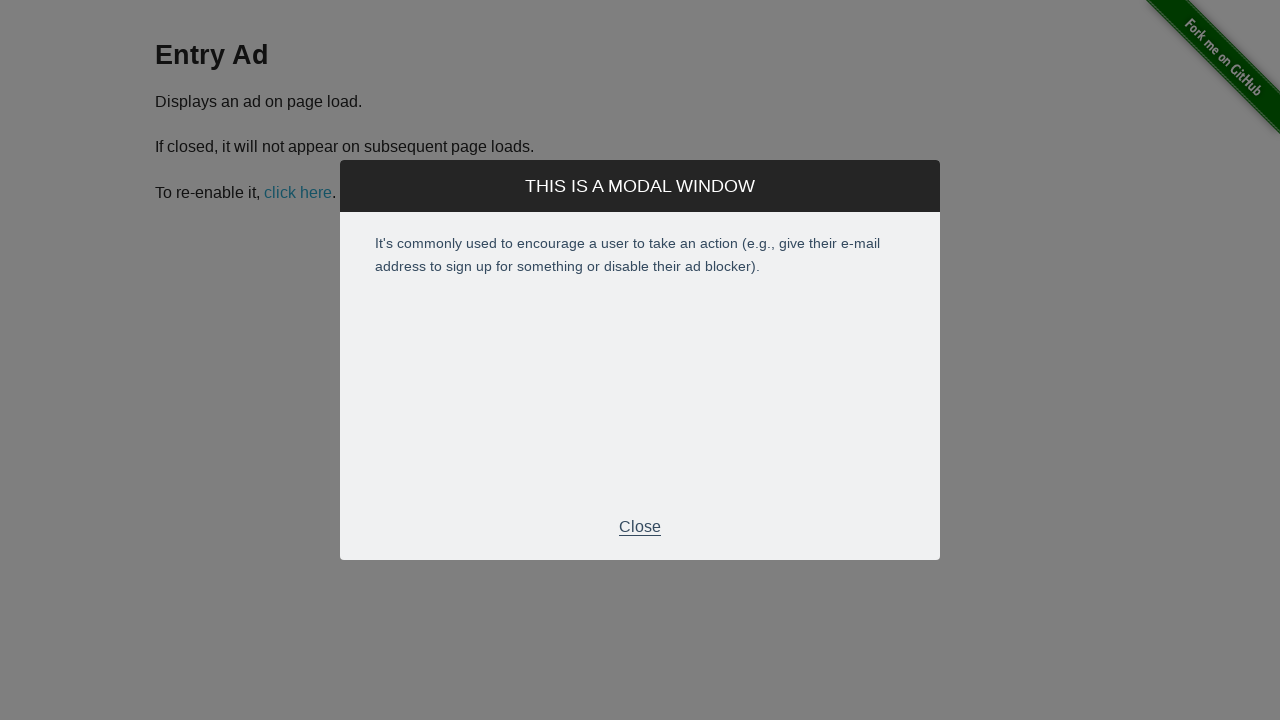

Waited for close button to appear in entry ad modal
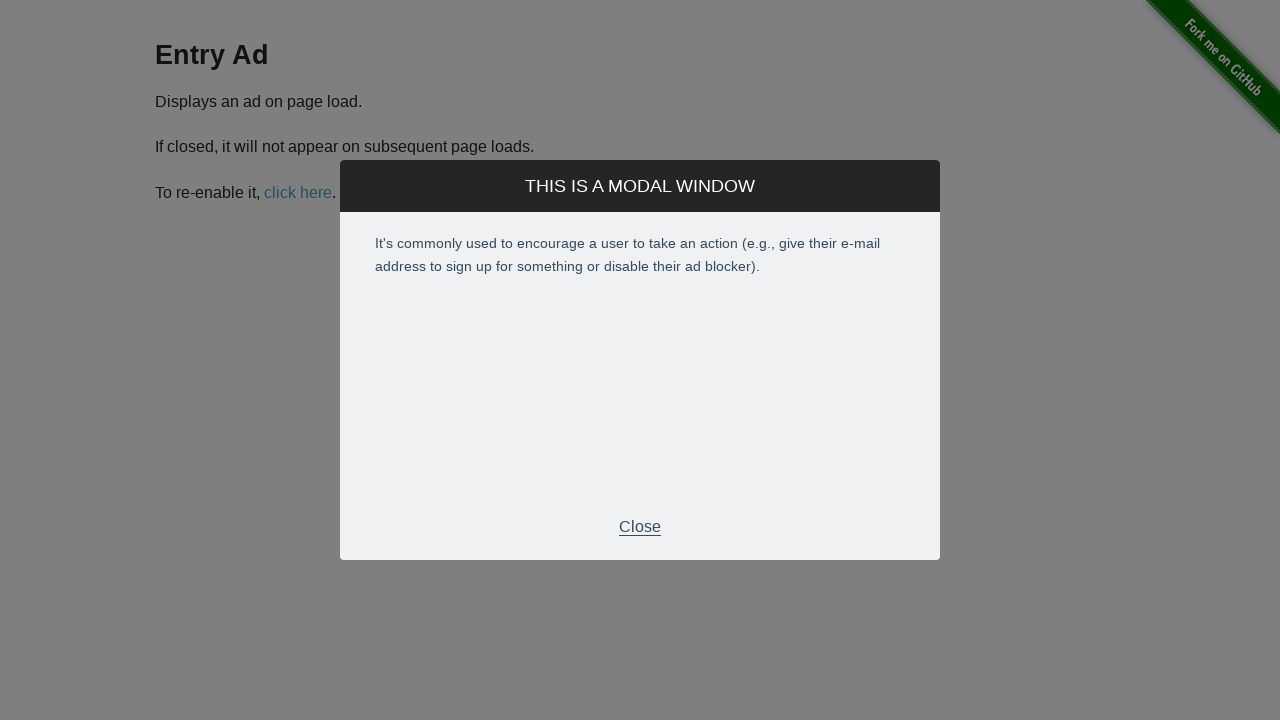

Clicked close button to dismiss entry advertisement modal at (640, 527) on xpath=//p[contains(text(),'Close')]
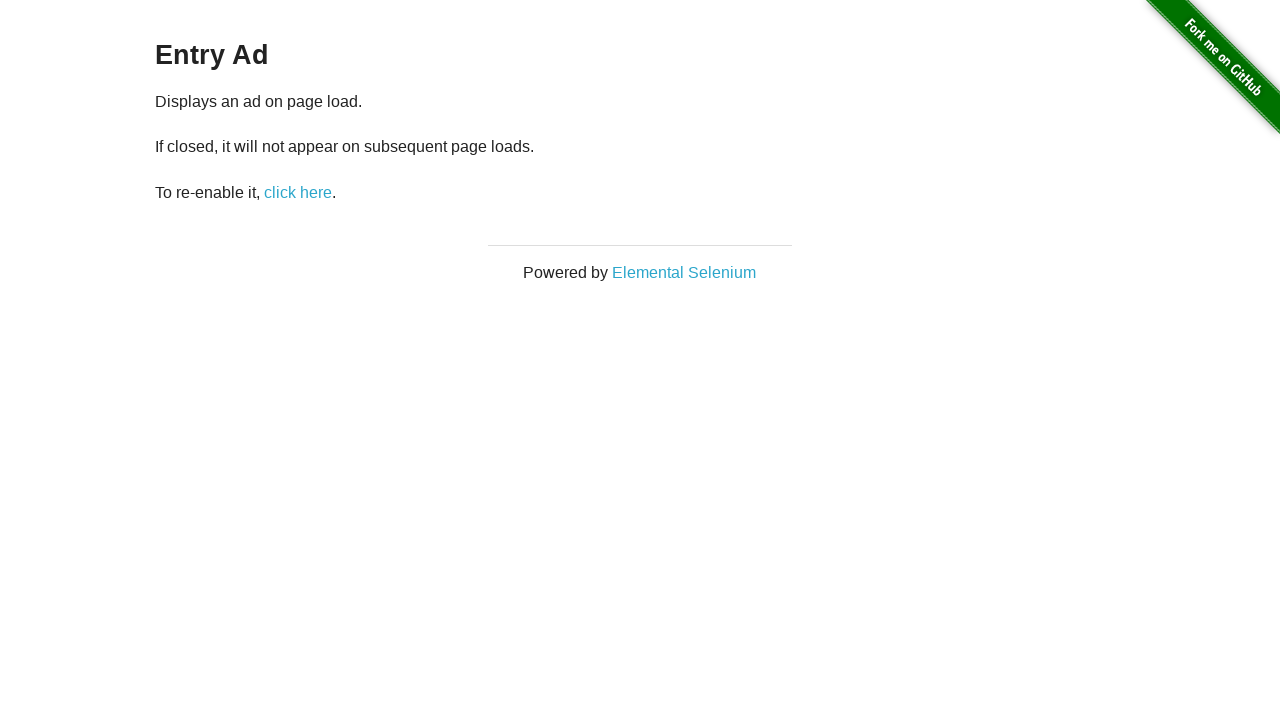

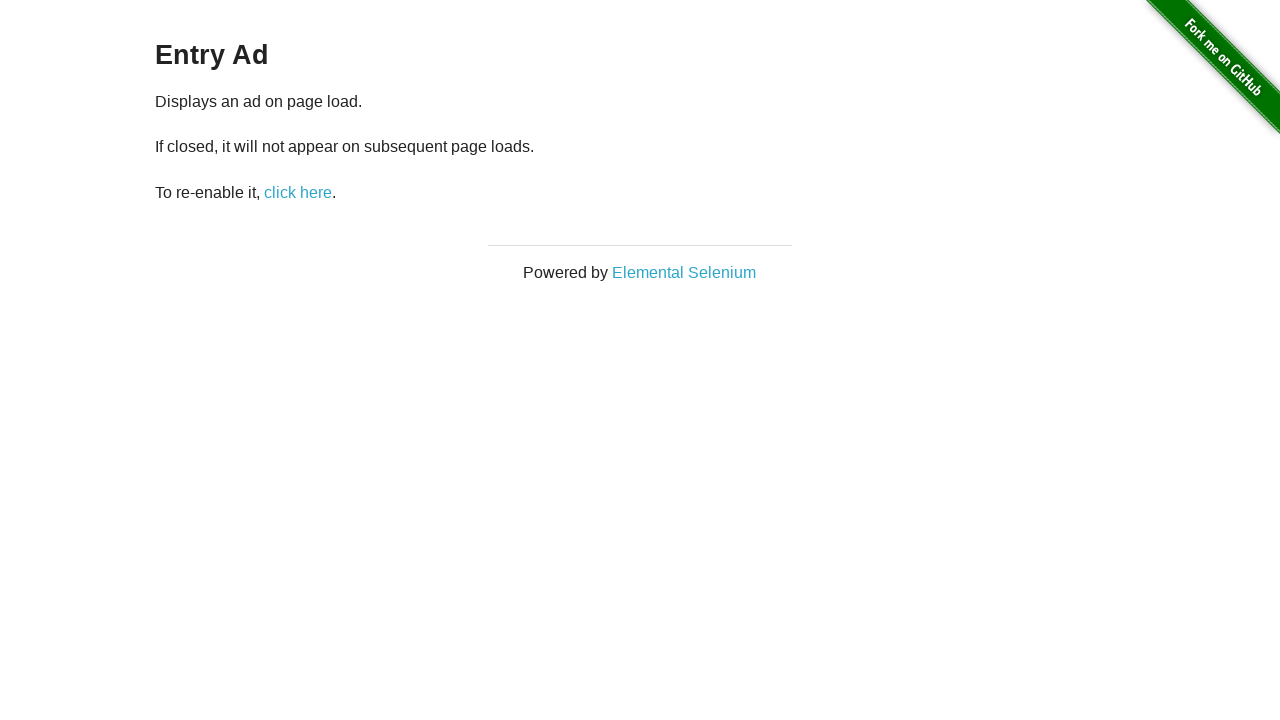